Tests element highlighting functionality by navigating to a page with a large table and visually highlighting a specific element by changing its CSS border style using JavaScript.

Starting URL: http://the-internet.herokuapp.com/large

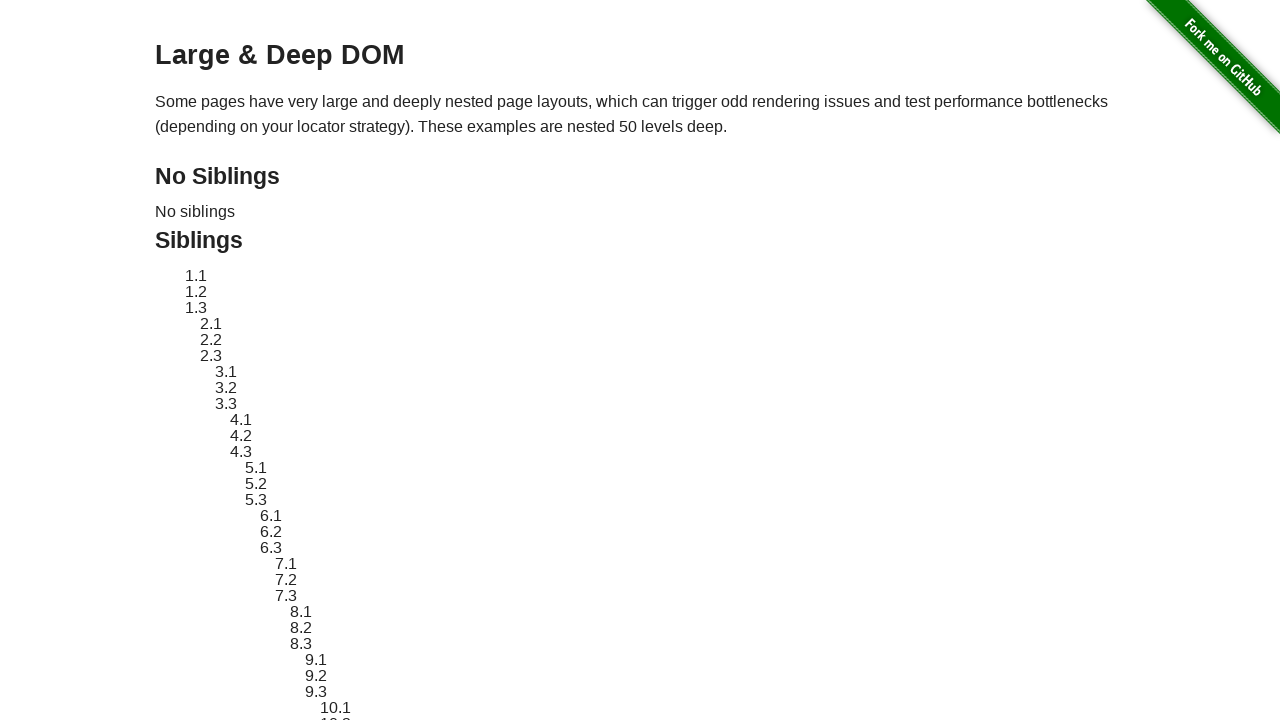

Navigated to the-internet.herokuapp.com/large page
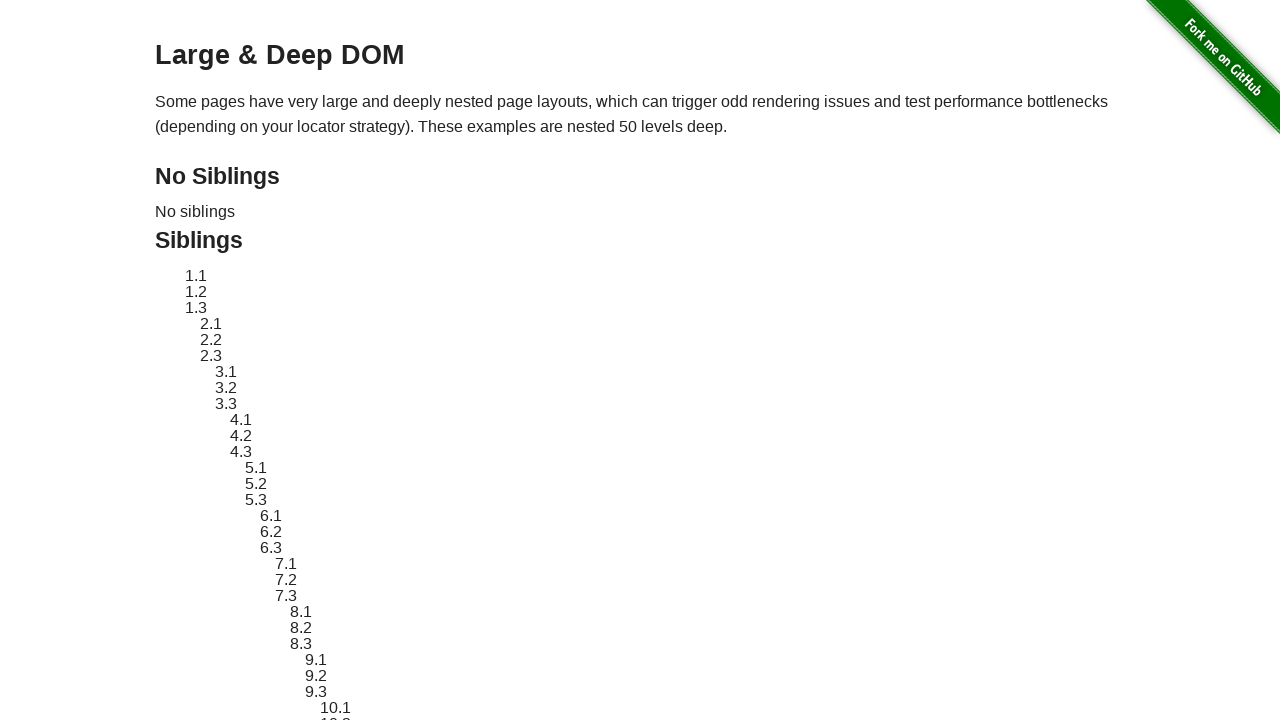

Located target element with ID sibling-2.3
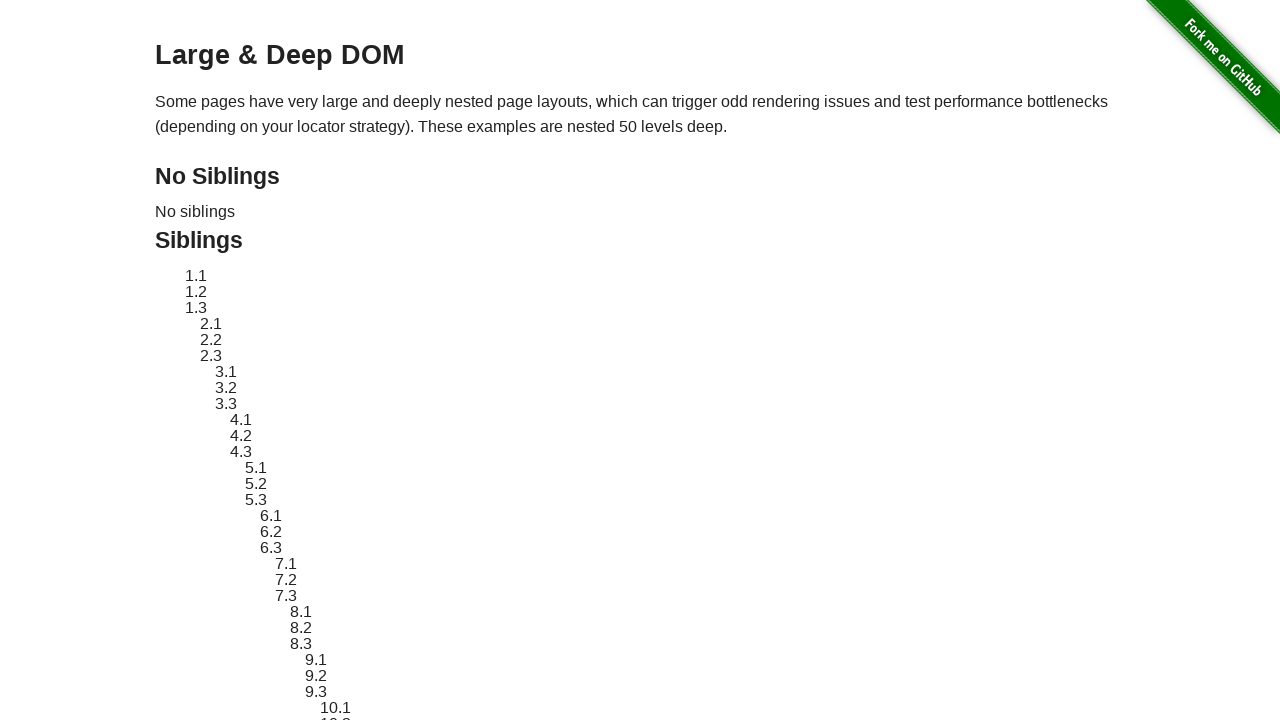

Retrieved and stored original element style attribute
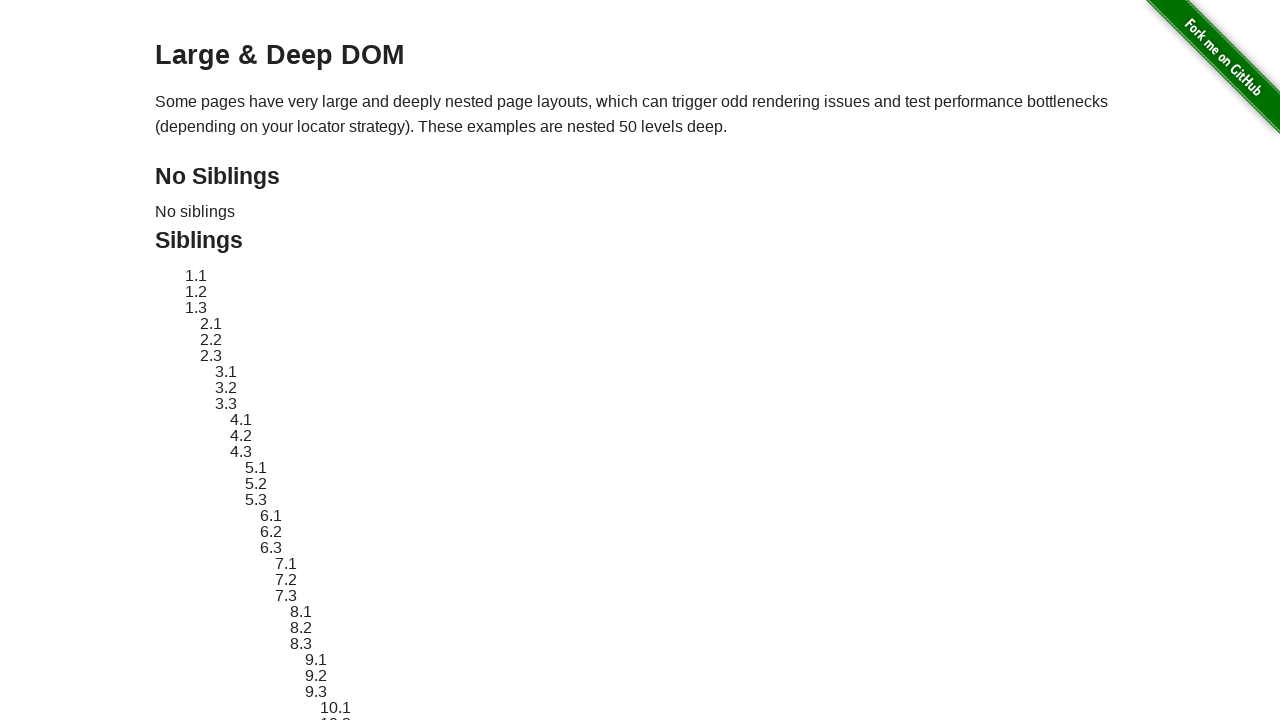

Applied red dashed border highlight to target element
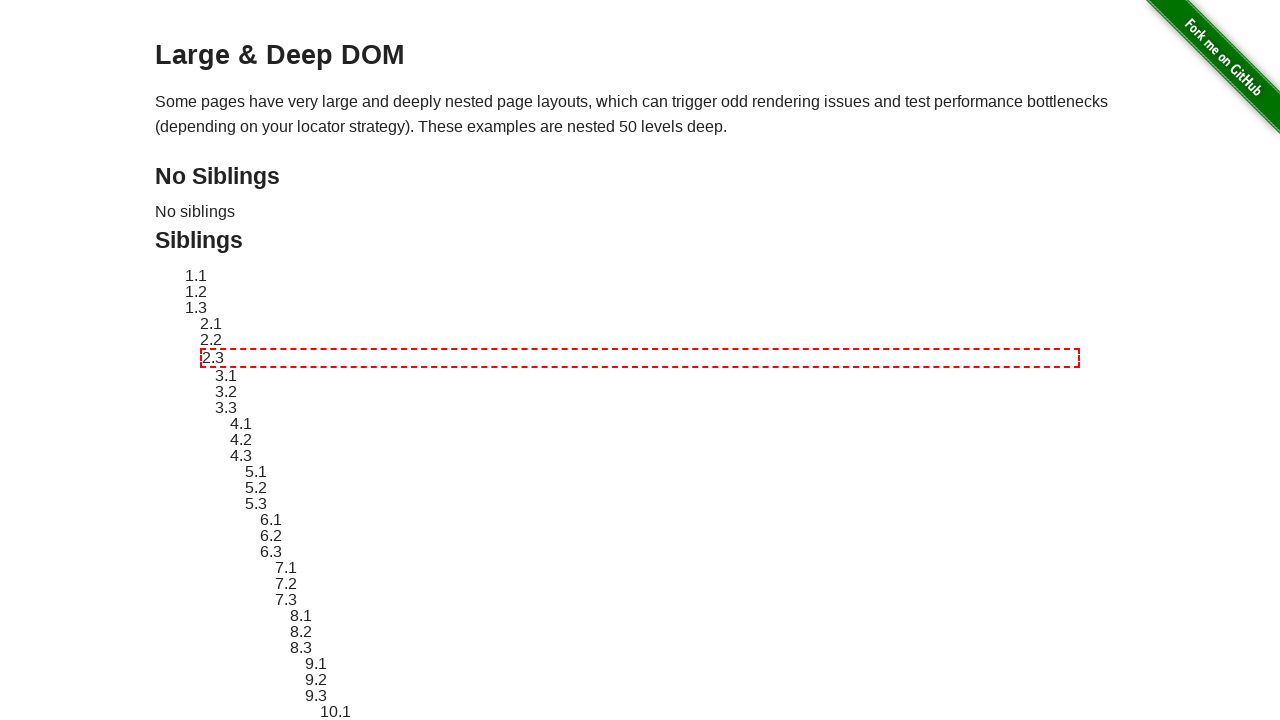

Waited 3 seconds to visually observe the highlighted element
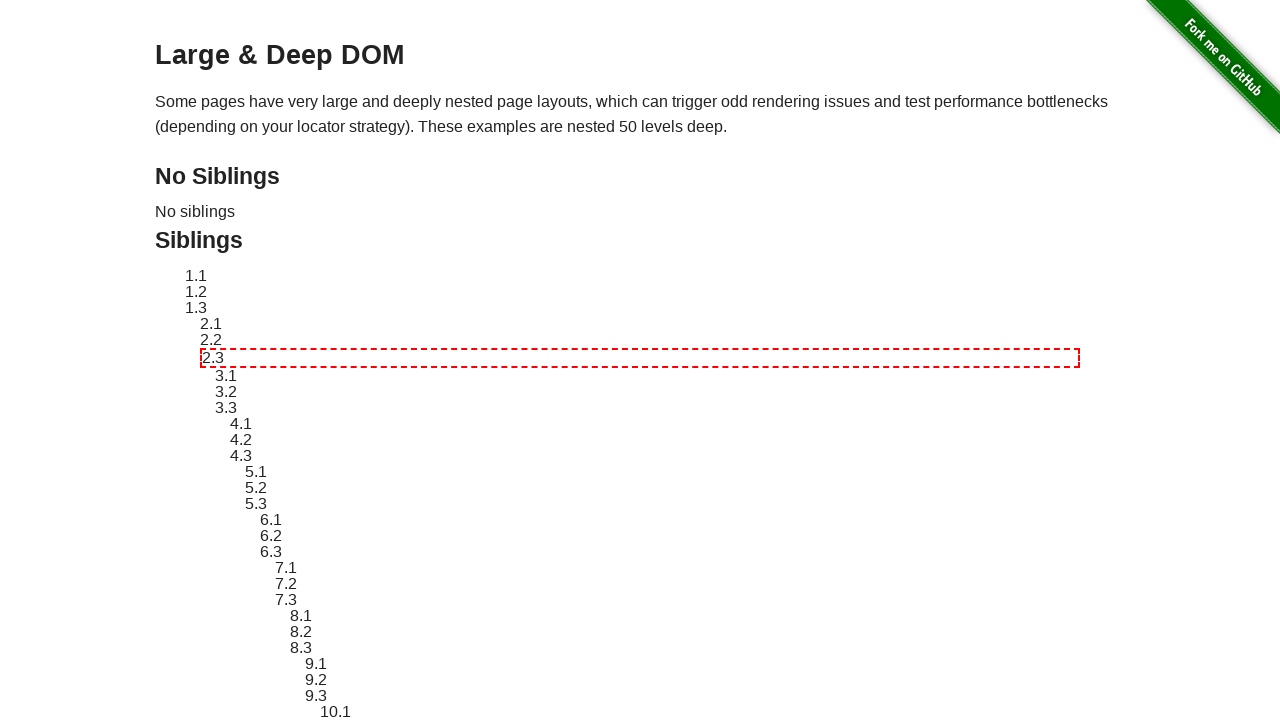

Reverted element style back to its original state
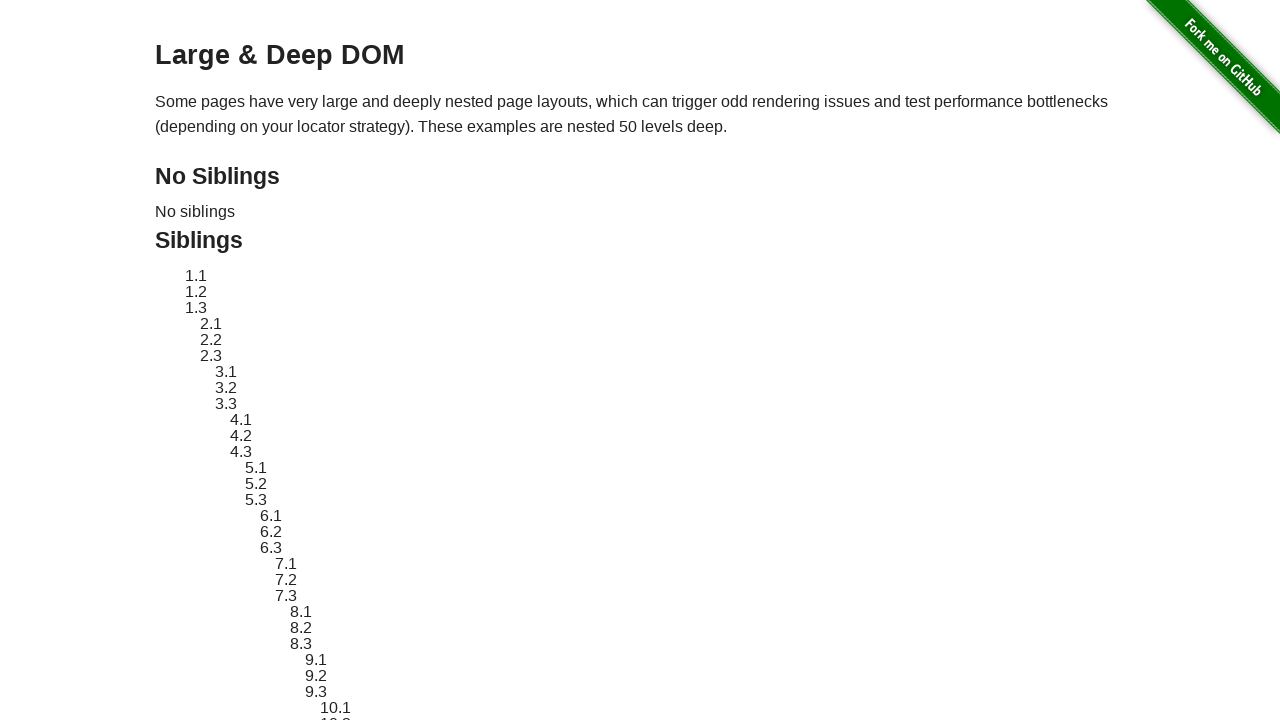

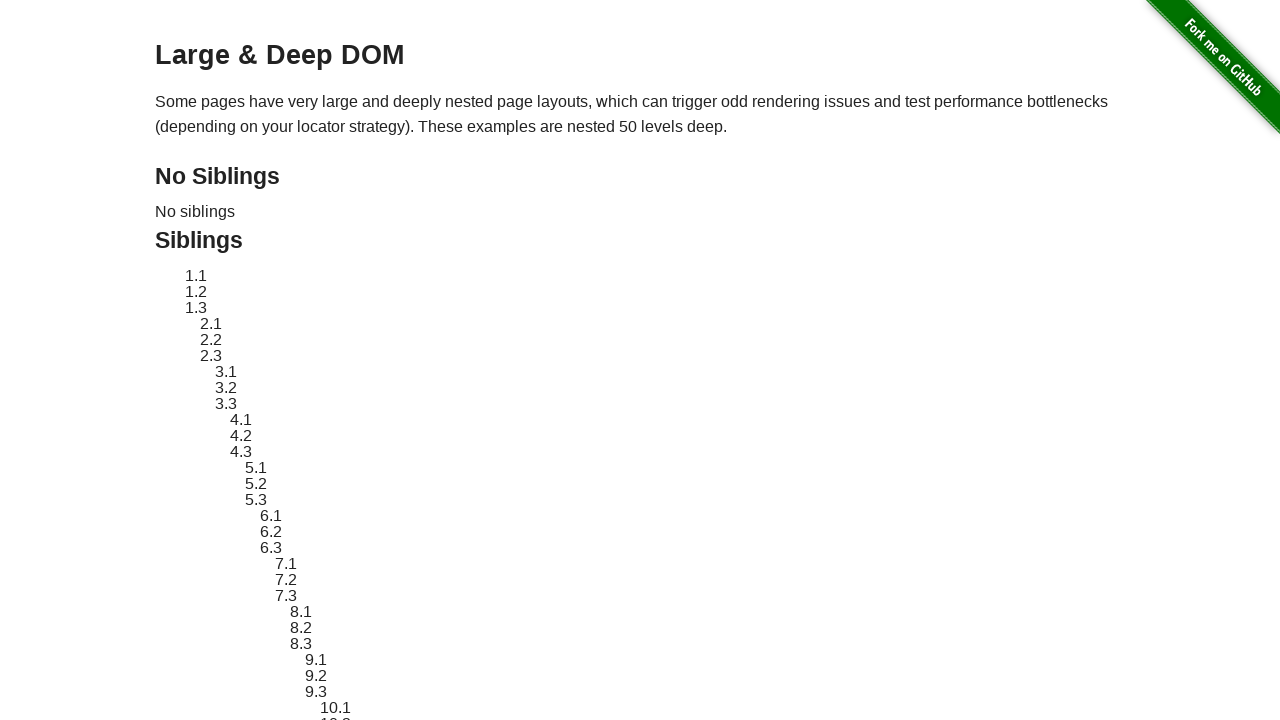